Navigates to the FramesDirect eyeglasses page and waits for the product listing to load, verifying that products are displayed on the page.

Starting URL: https://www.framesdirect.com/eyeglasses/

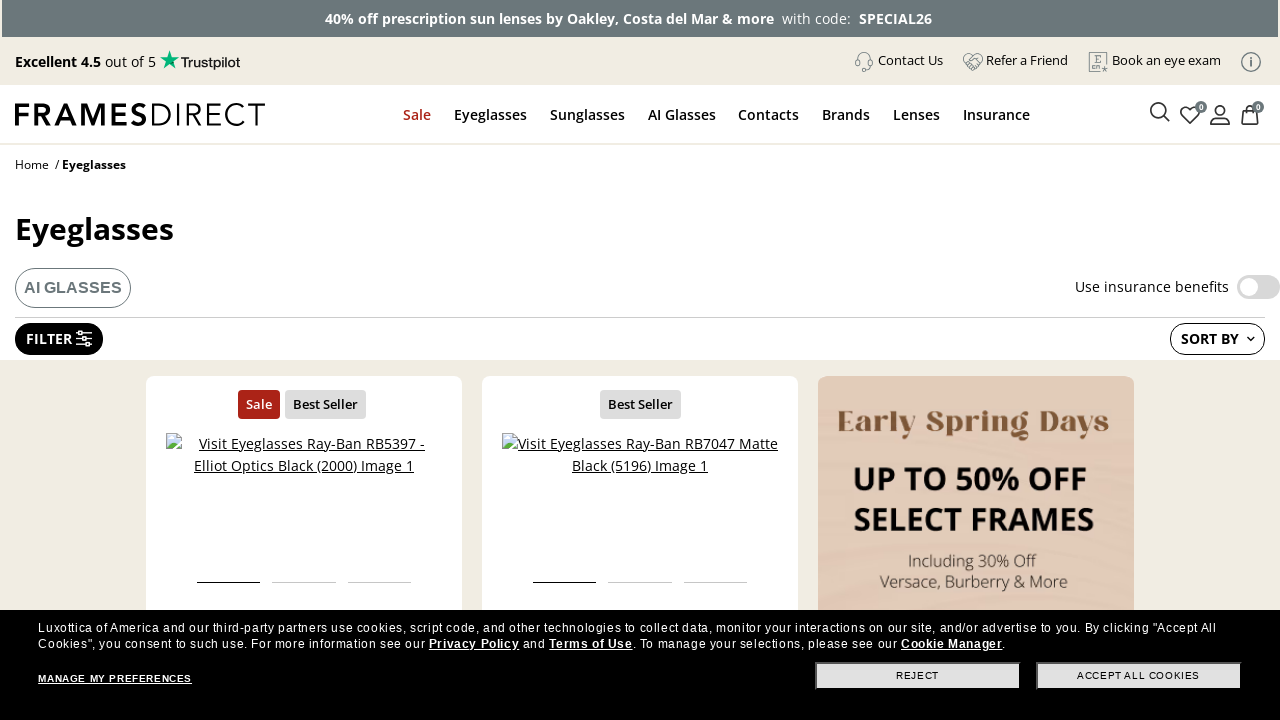

Navigated to FramesDirect eyeglasses page
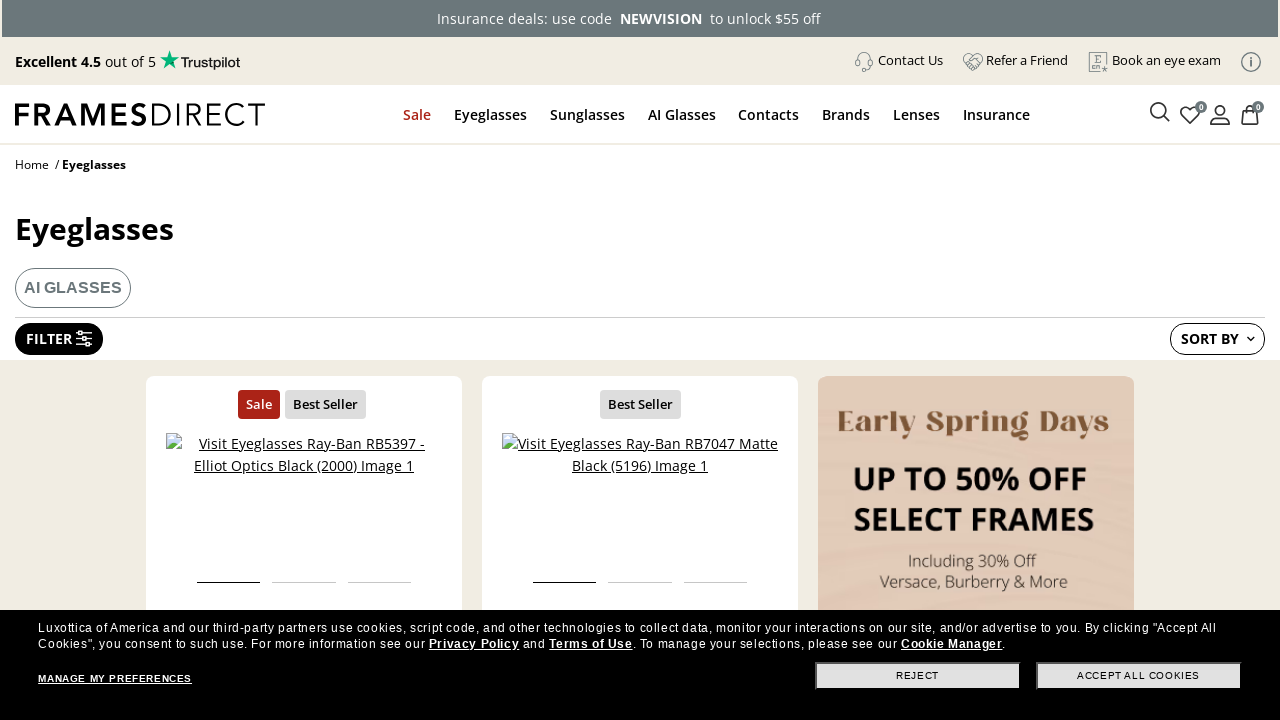

Product list container loaded
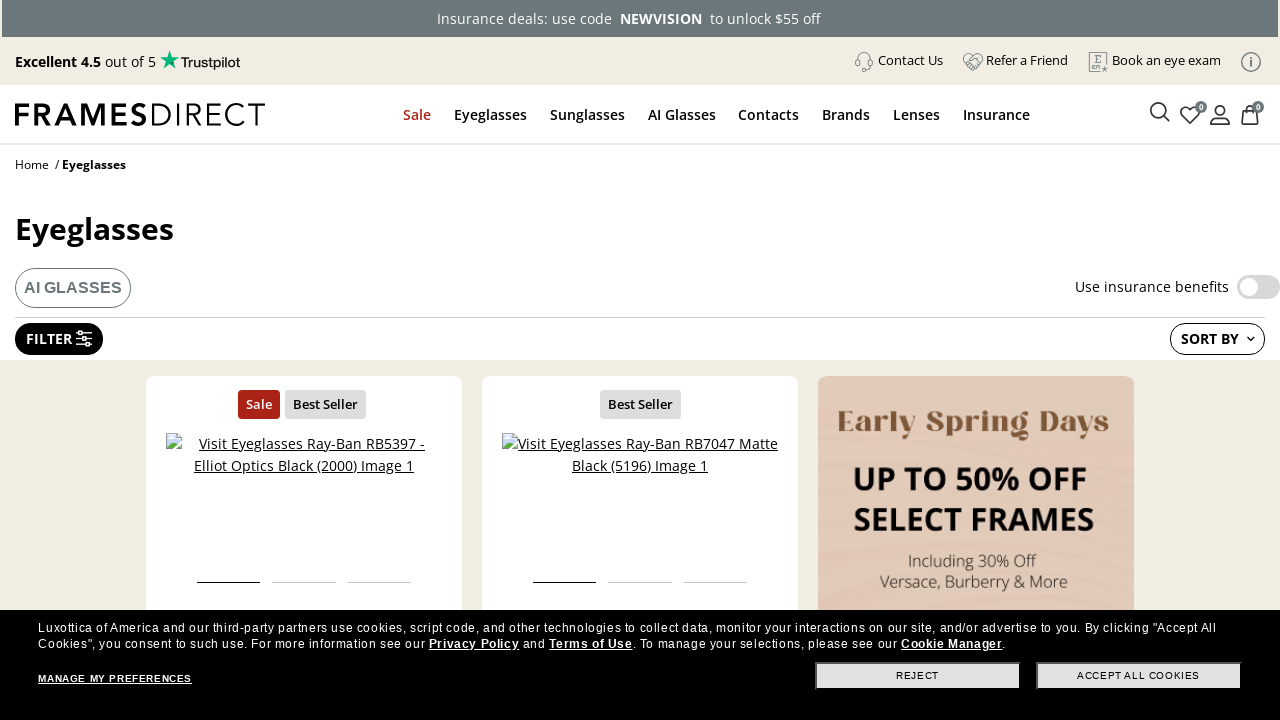

Product listings are displayed on the page
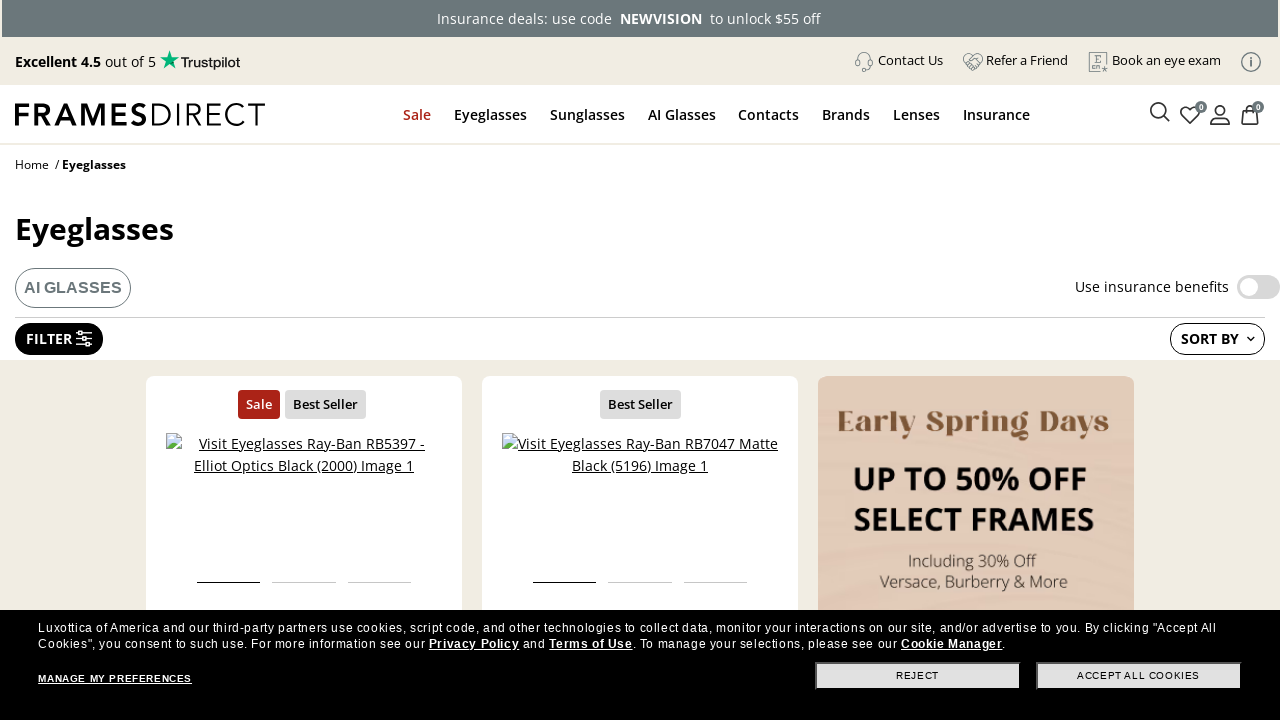

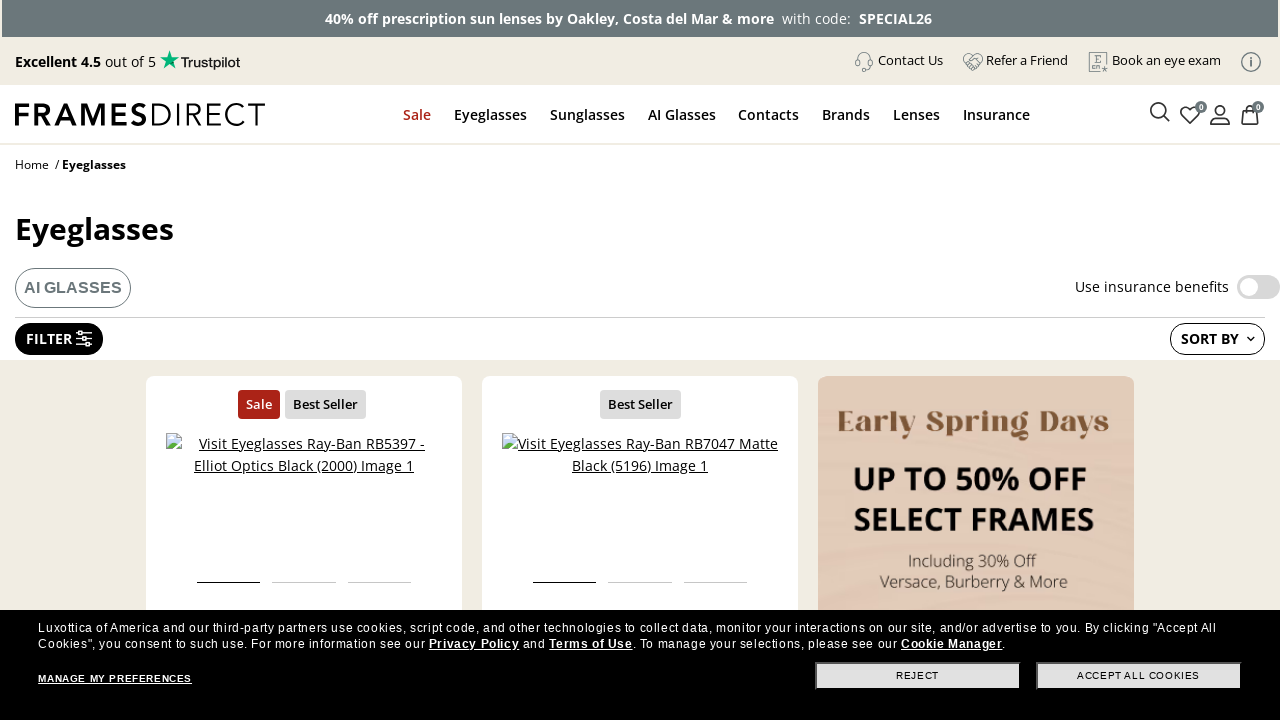